Navigates to OrangeHRM demo site and waits for the page to load

Starting URL: https://opensource-demo.orangehrmlive.com/

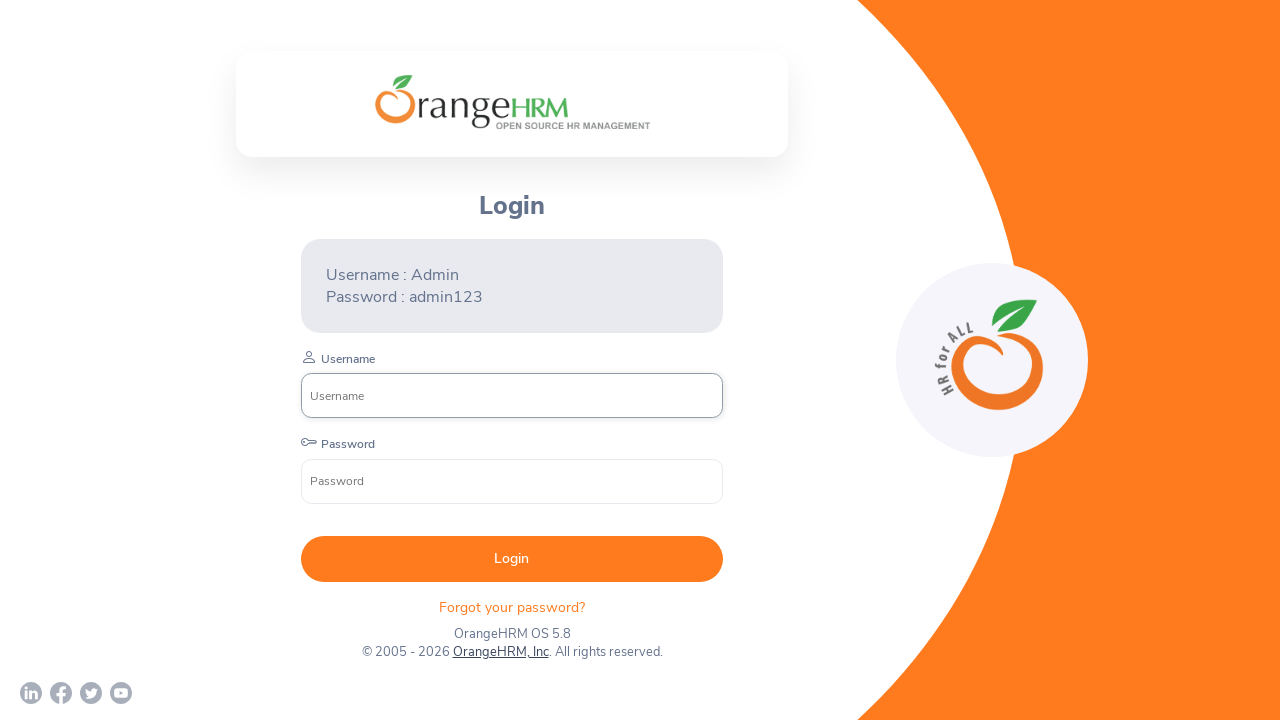

Waited 5 seconds for OrangeHRM demo site to fully load
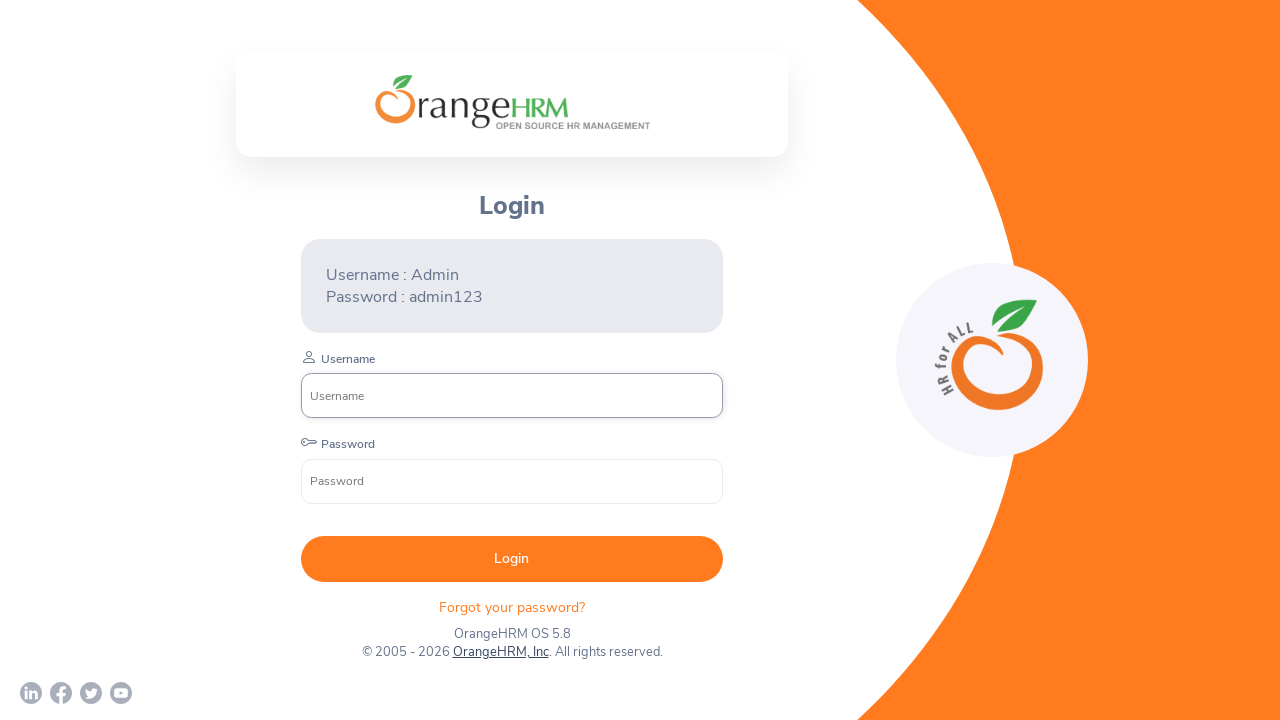

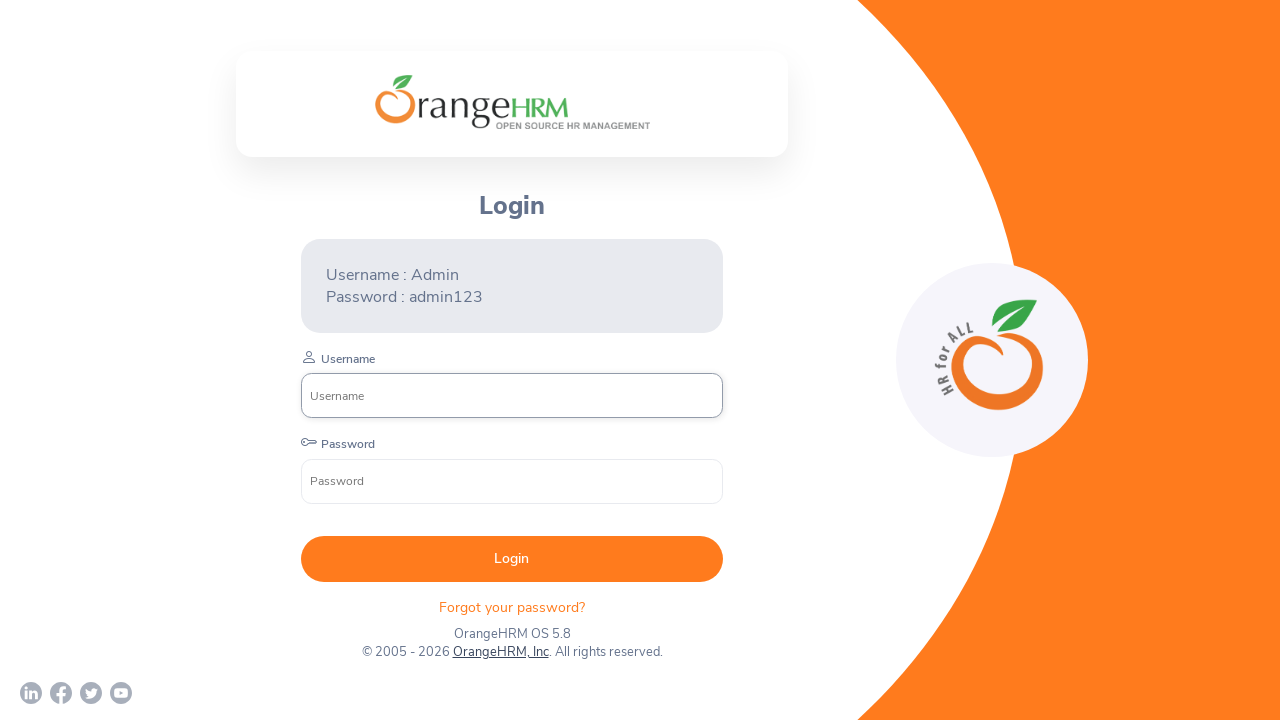